Tests dynamic loading functionality with a longer timeout, clicking start button and verifying "Hello World!" text appears

Starting URL: https://automationfc.github.io/dynamic-loading/

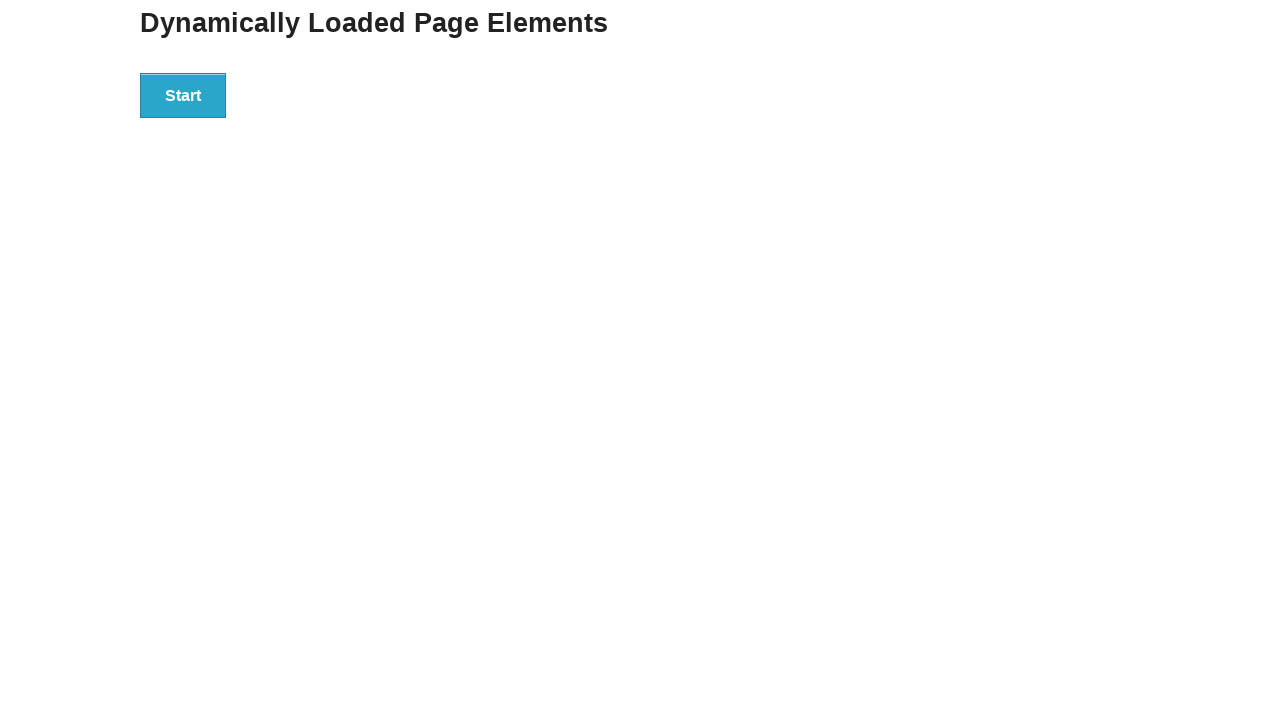

Clicked start button to trigger dynamic loading at (183, 95) on div#start button
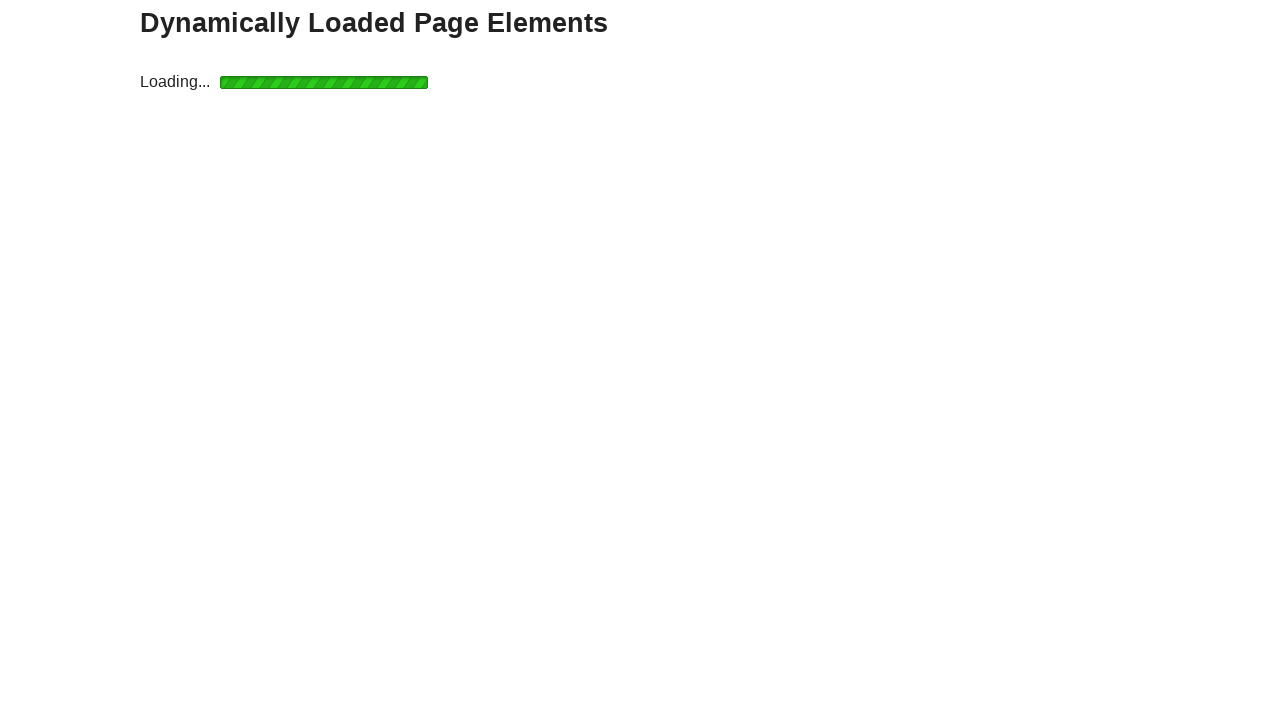

Waited for 'Hello World!' text to appear in finish section
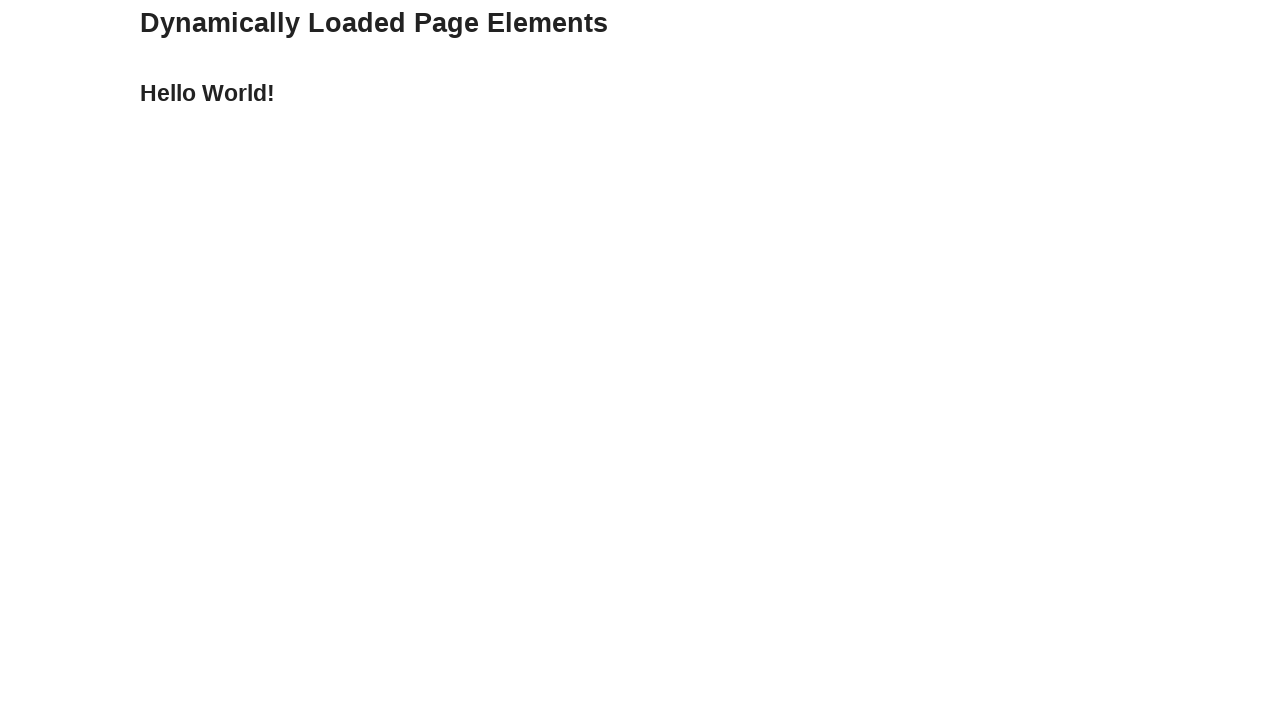

Retrieved finish text content
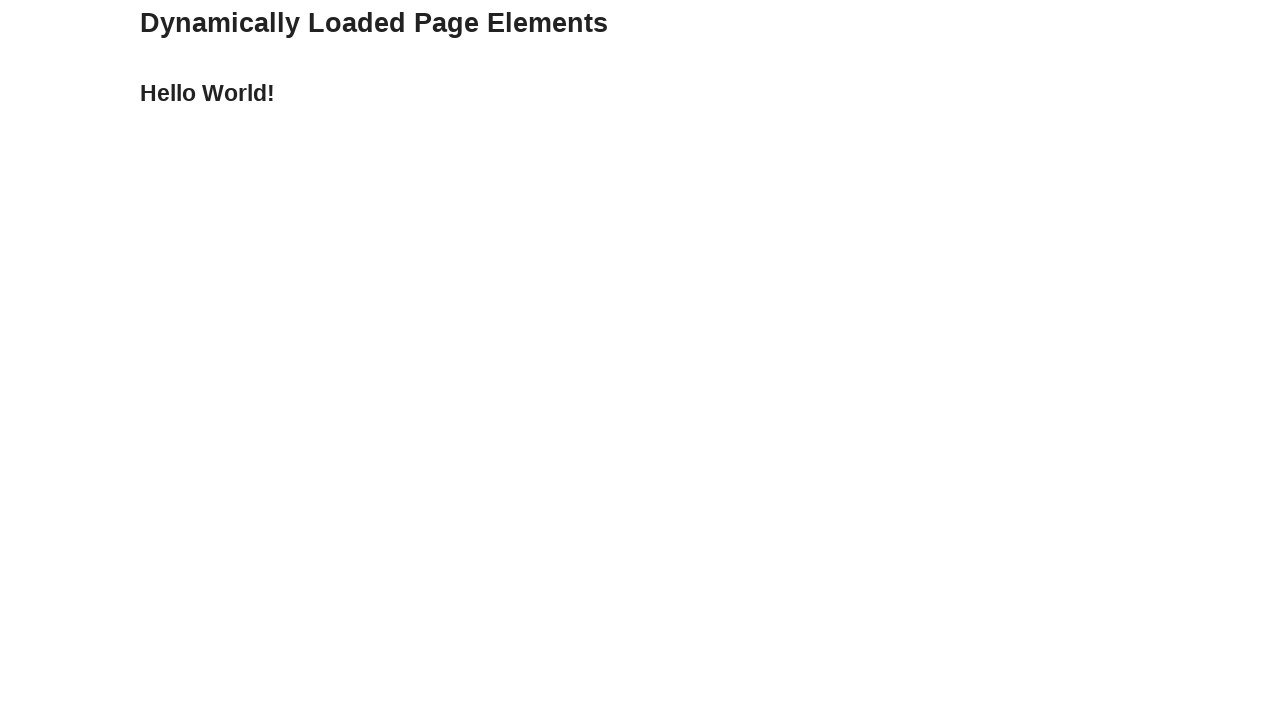

Verified that finish text equals 'Hello World!'
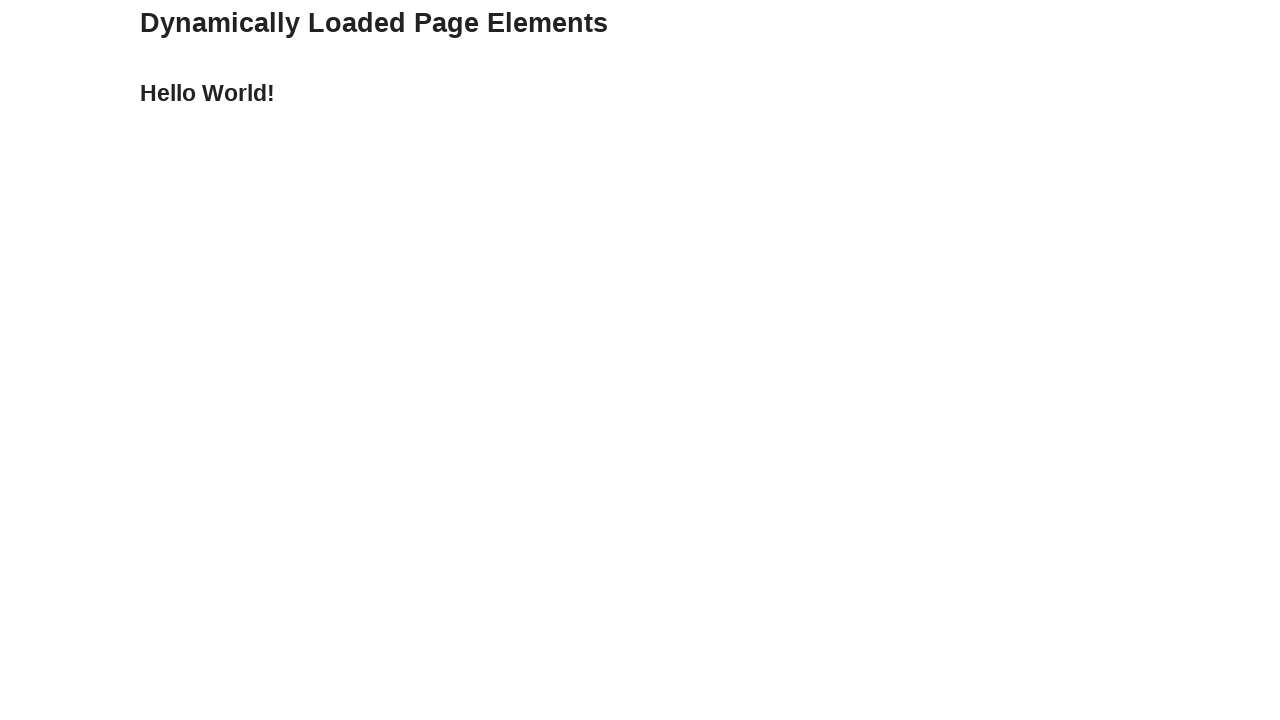

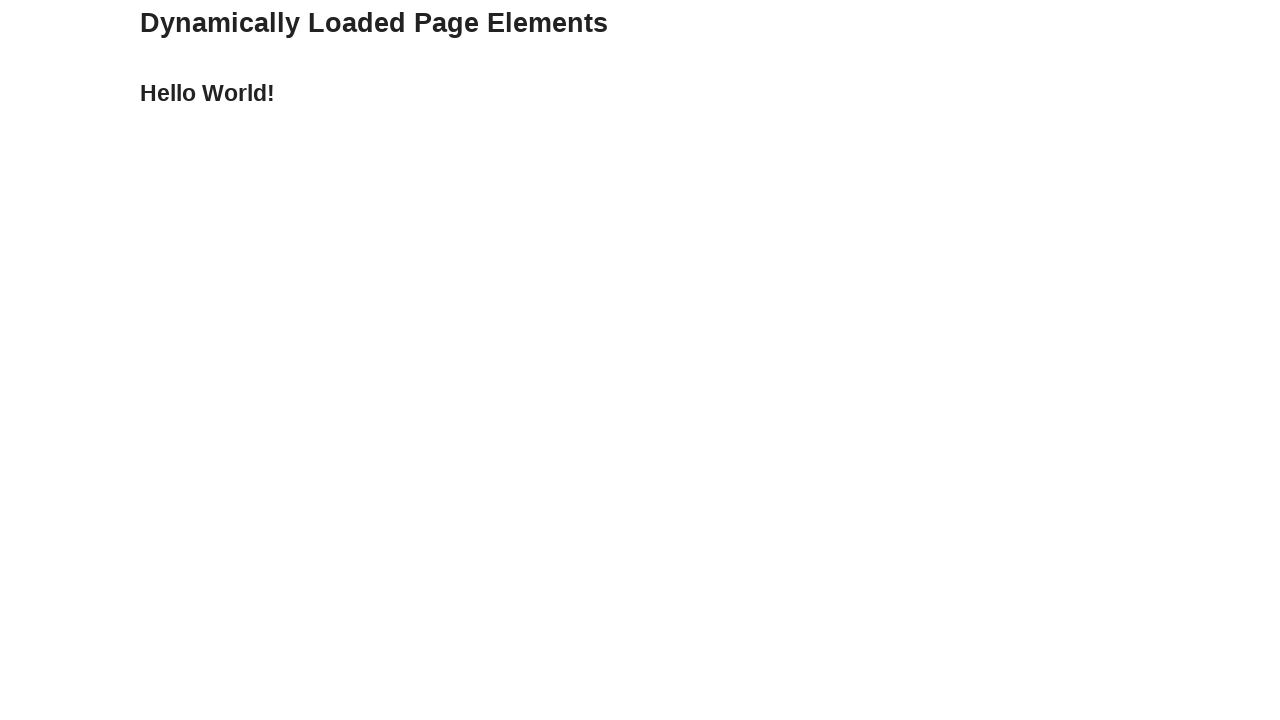